Tests that entering an invalid email format displays appropriate email validation error messages.

Starting URL: https://alada.vn/tai-khoan/dang-ky.html

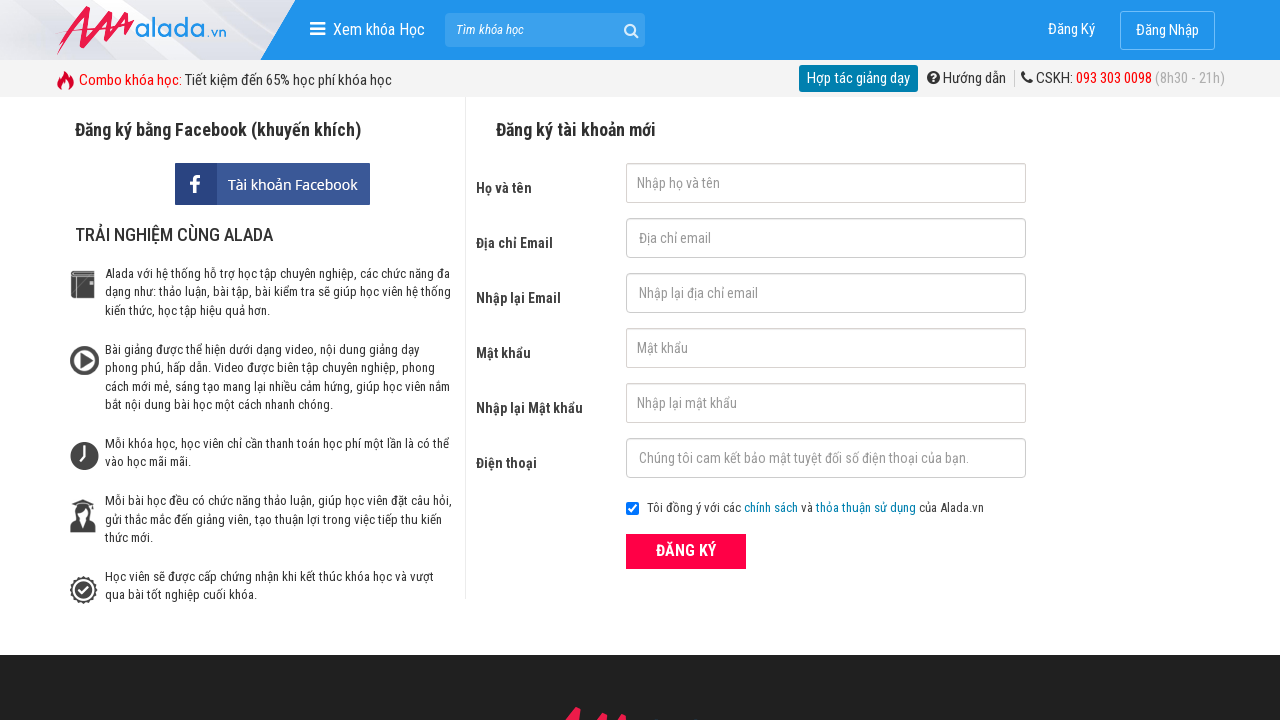

Filled name field with 'Khanh Linh' on #txtFirstname
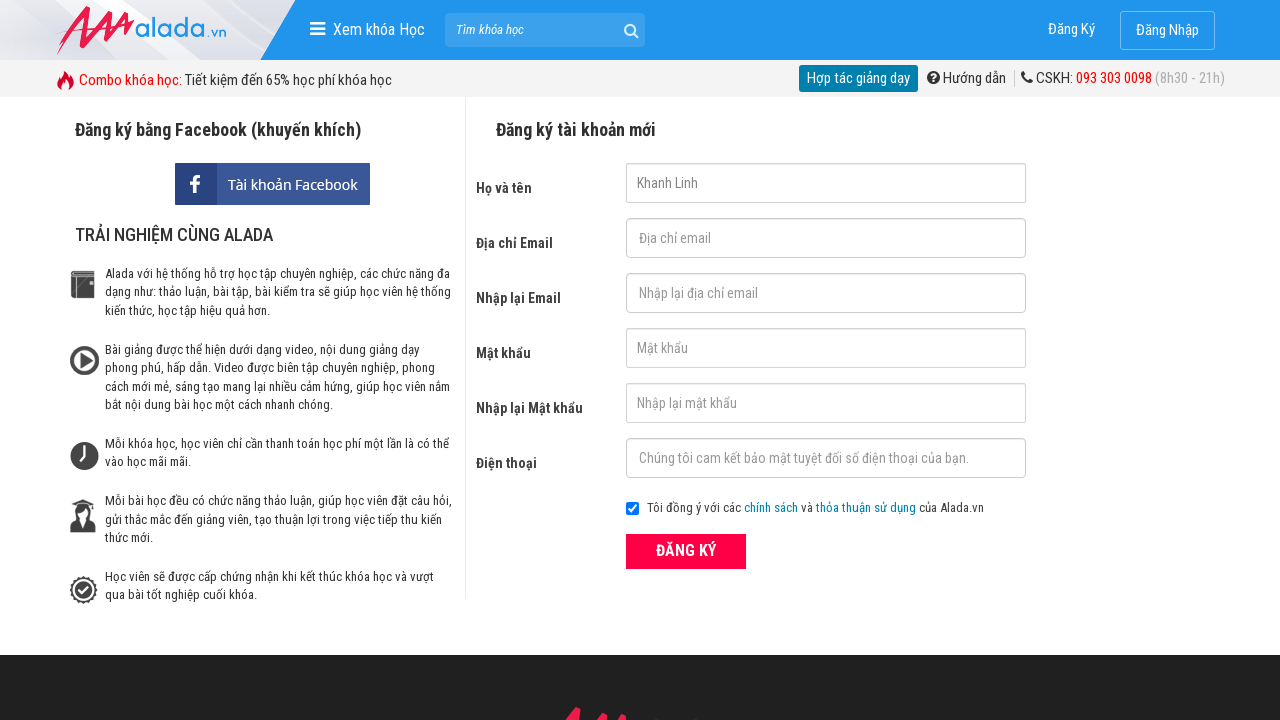

Filled email field with invalid format '12223@2323@' on #txtEmail
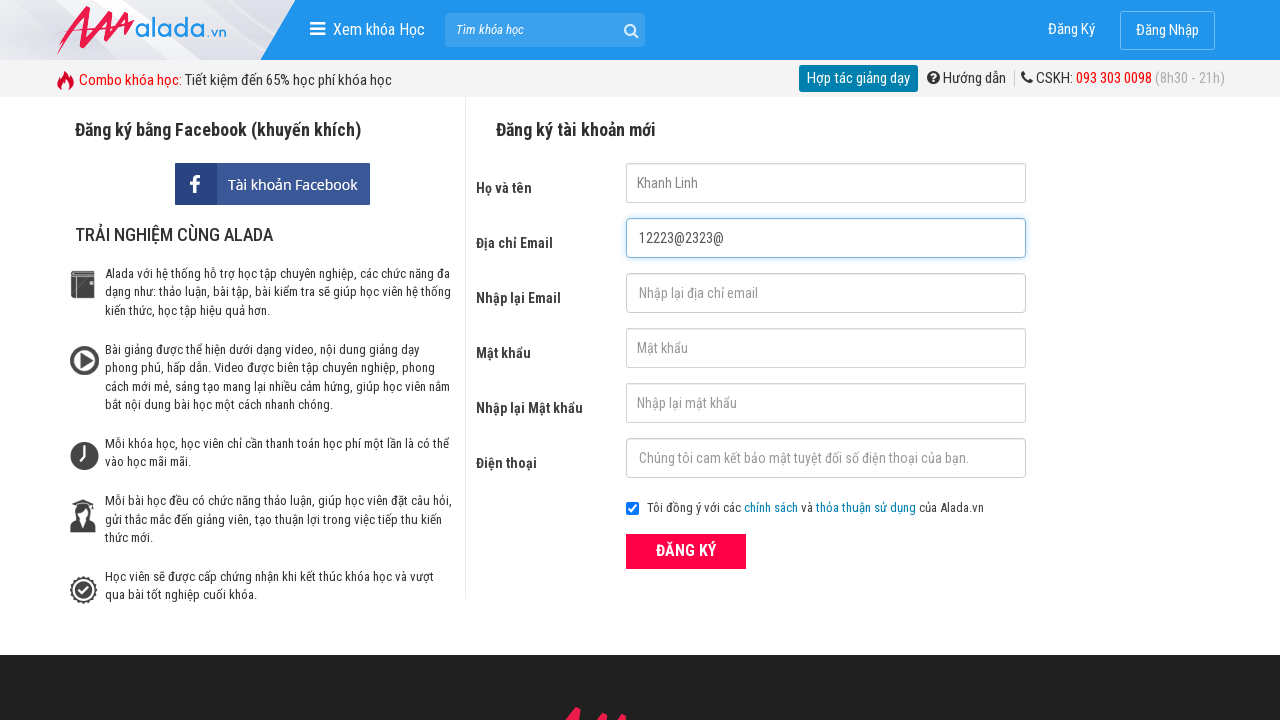

Filled confirm email field with invalid format '12223@2323@' on #txtCEmail
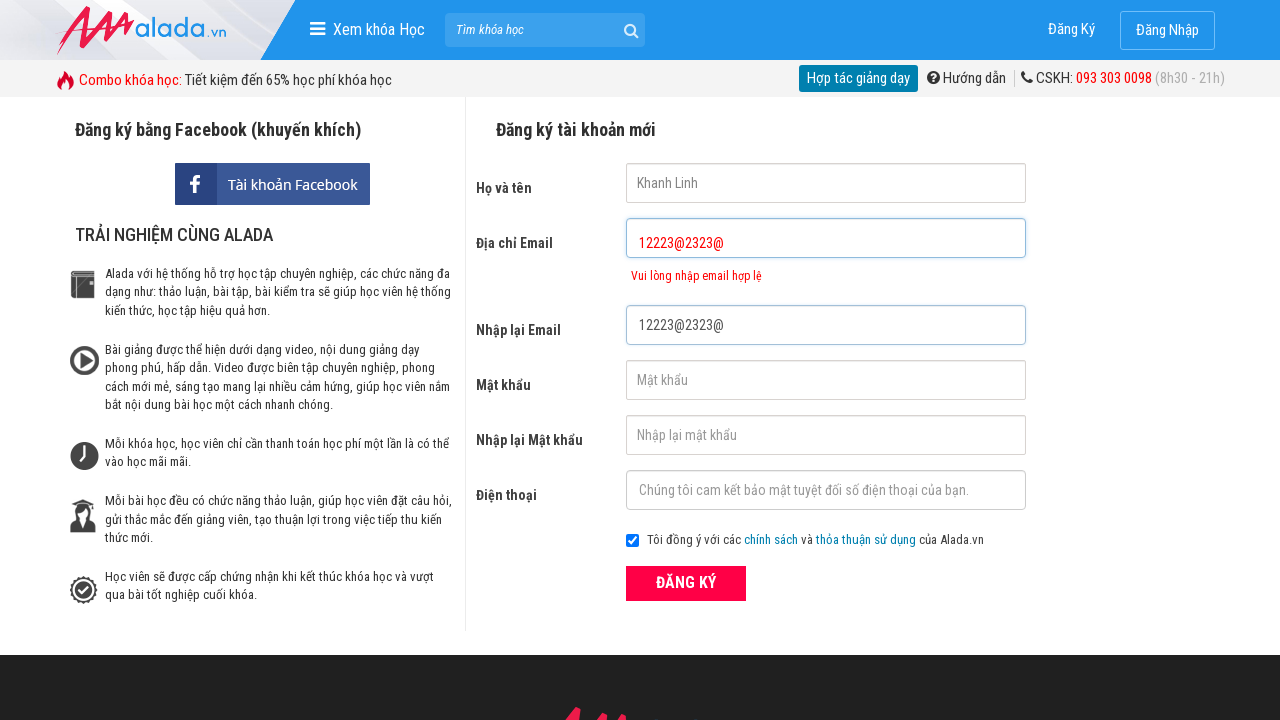

Filled password field with '123456' on #txtPassword
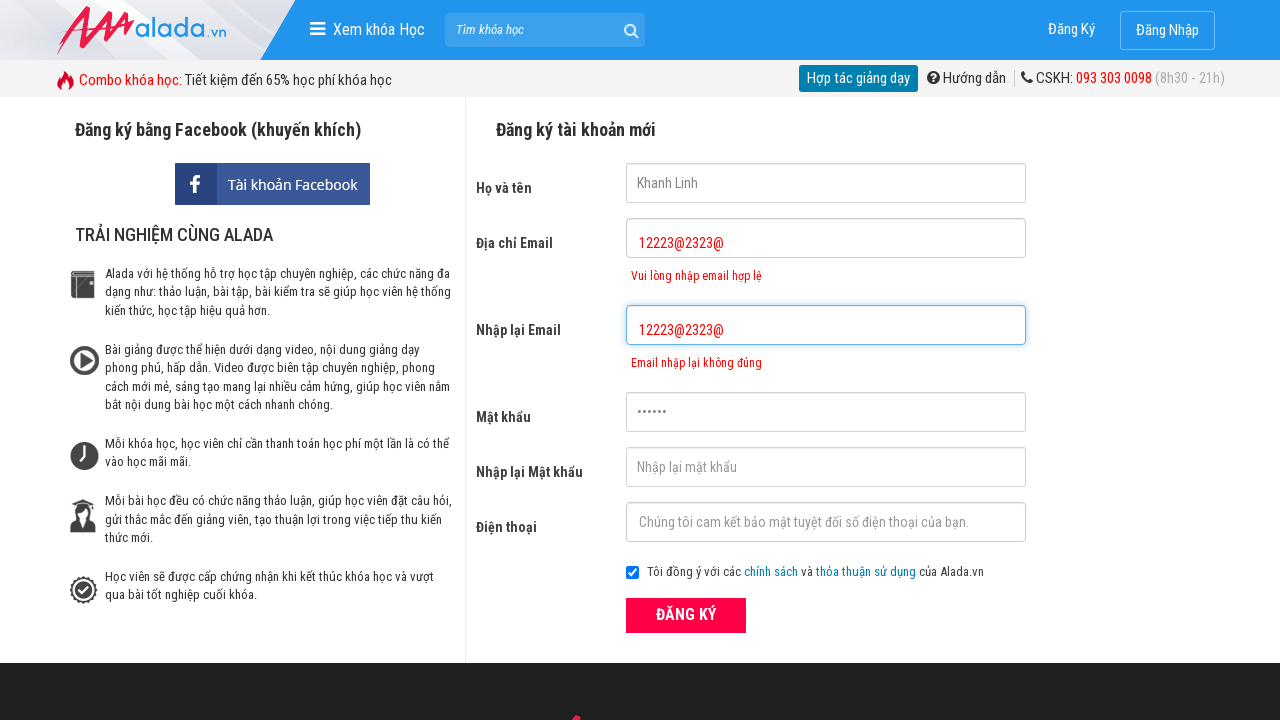

Filled confirm password field with '123456' on #txtCPassword
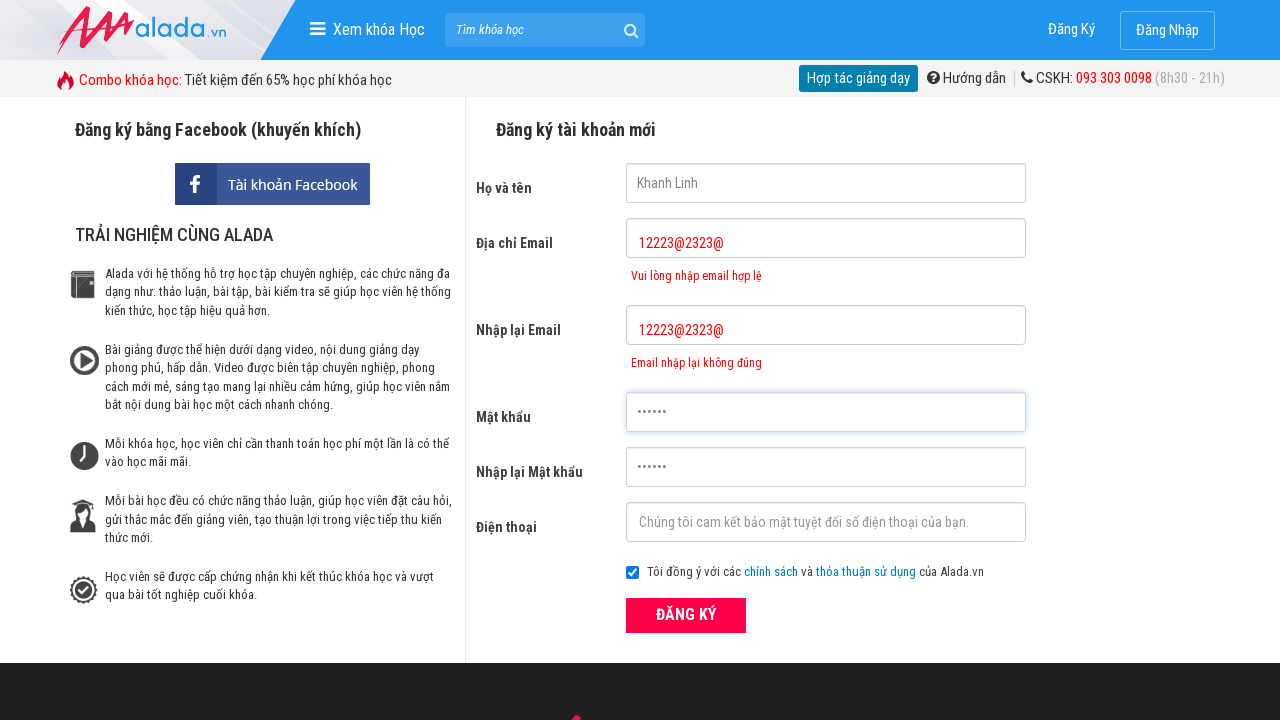

Filled phone number field with '0936554223' on #txtPhone
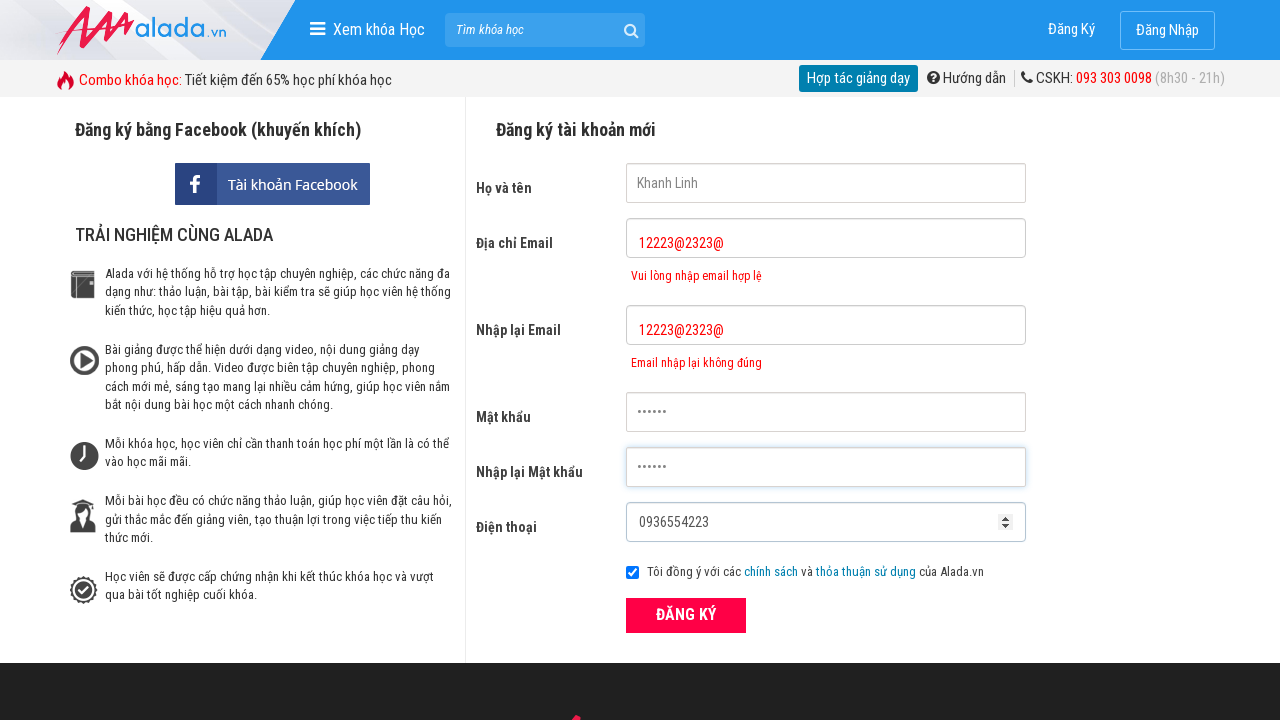

Clicked register button at (686, 615) on xpath=//form[@id='frmLogin']//button
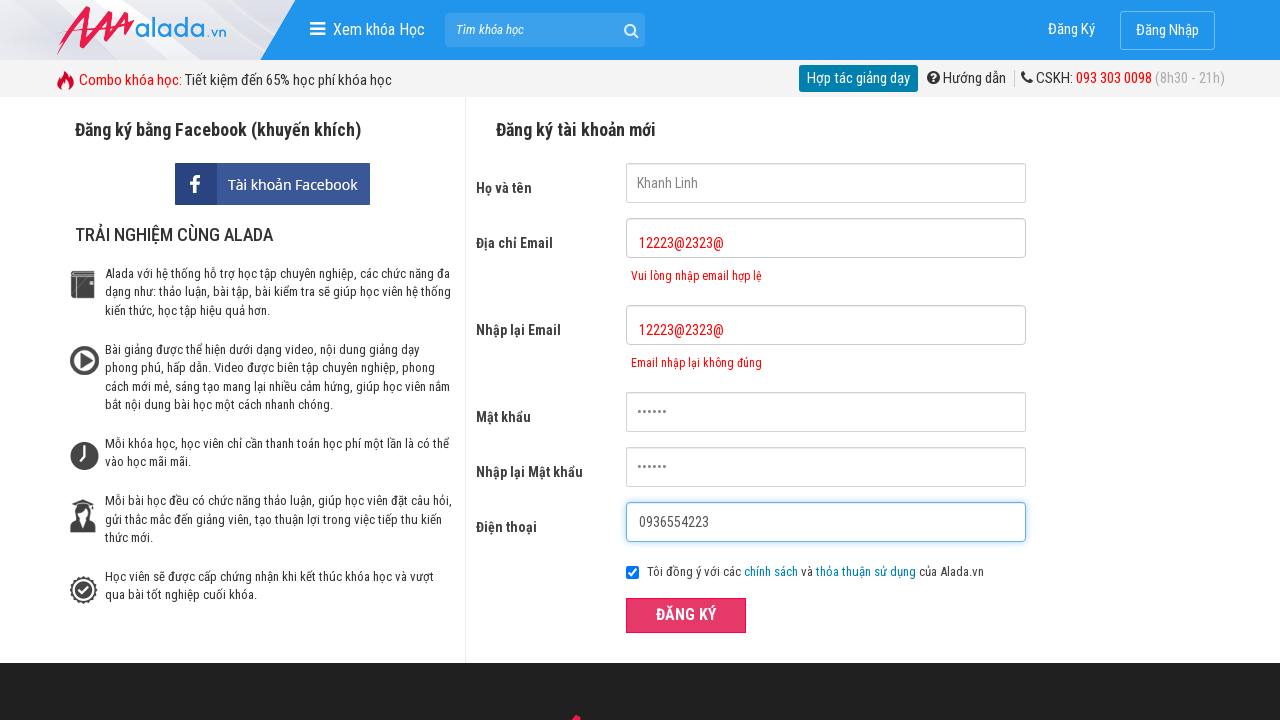

Email validation error message displayed
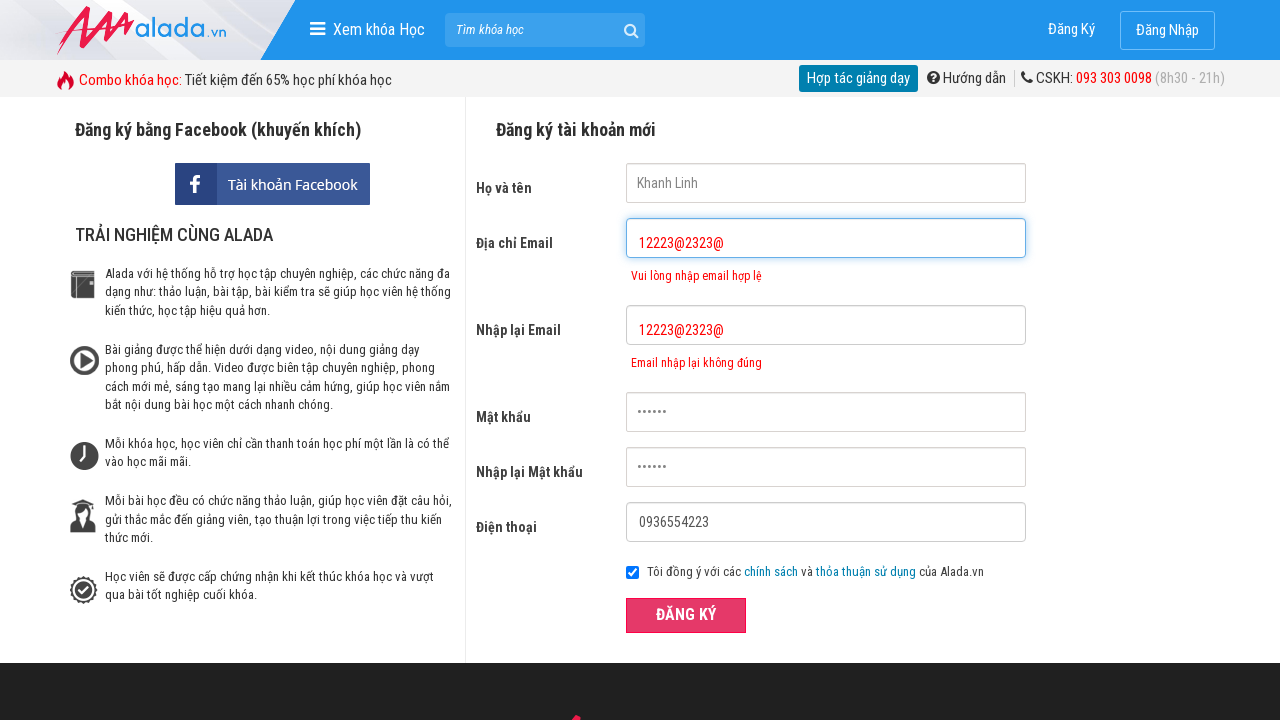

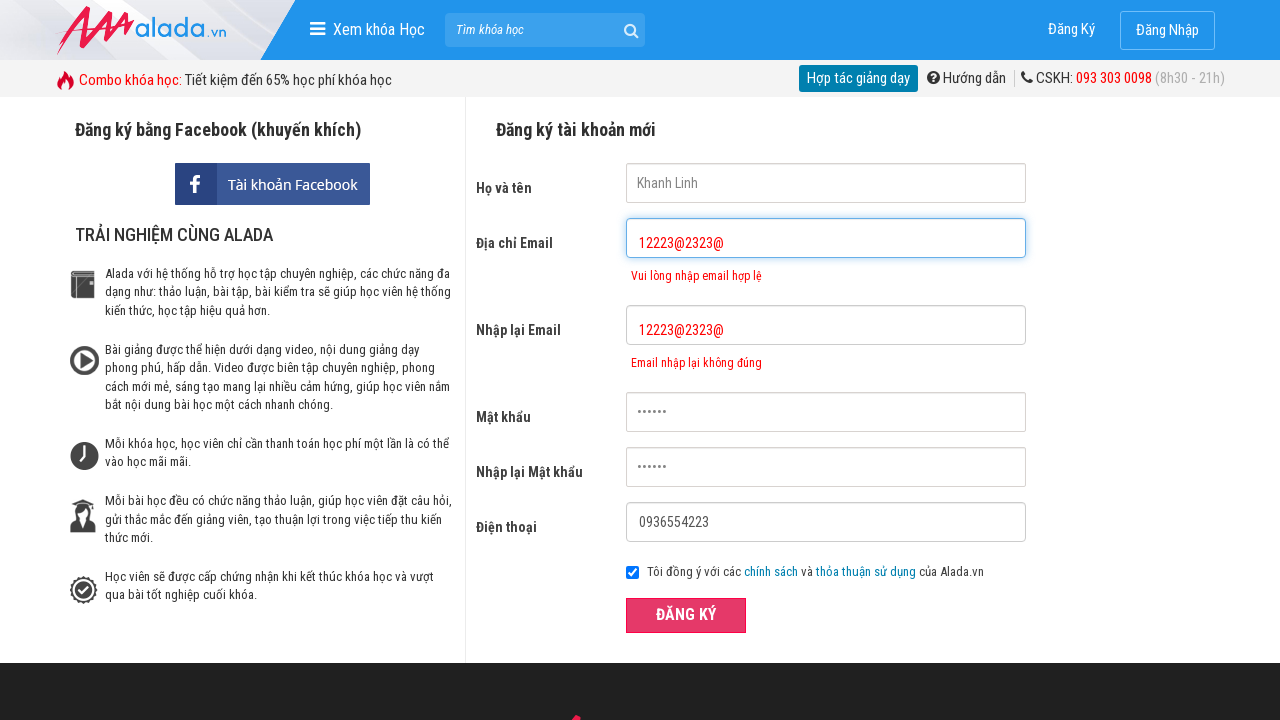